Navigates to the Chrome Web Store homepage and maximizes the browser window

Starting URL: https://chromewebstore.google.com/

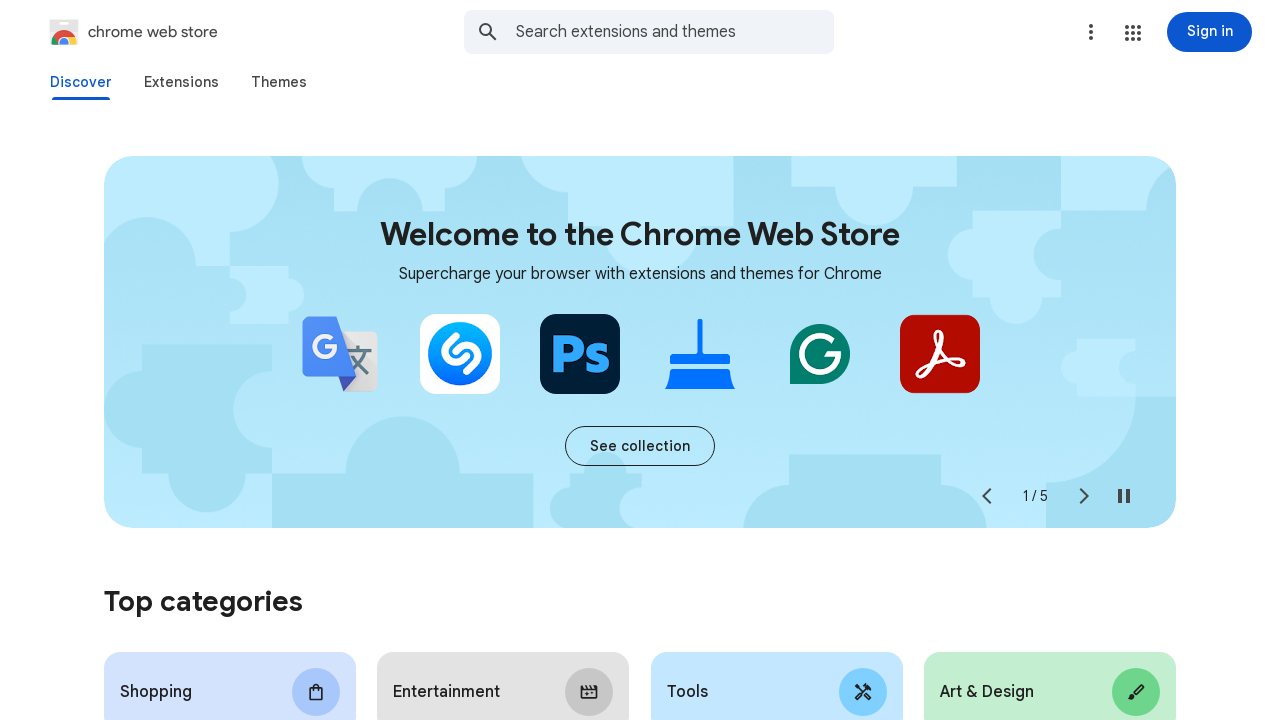

Navigated to Chrome Web Store homepage
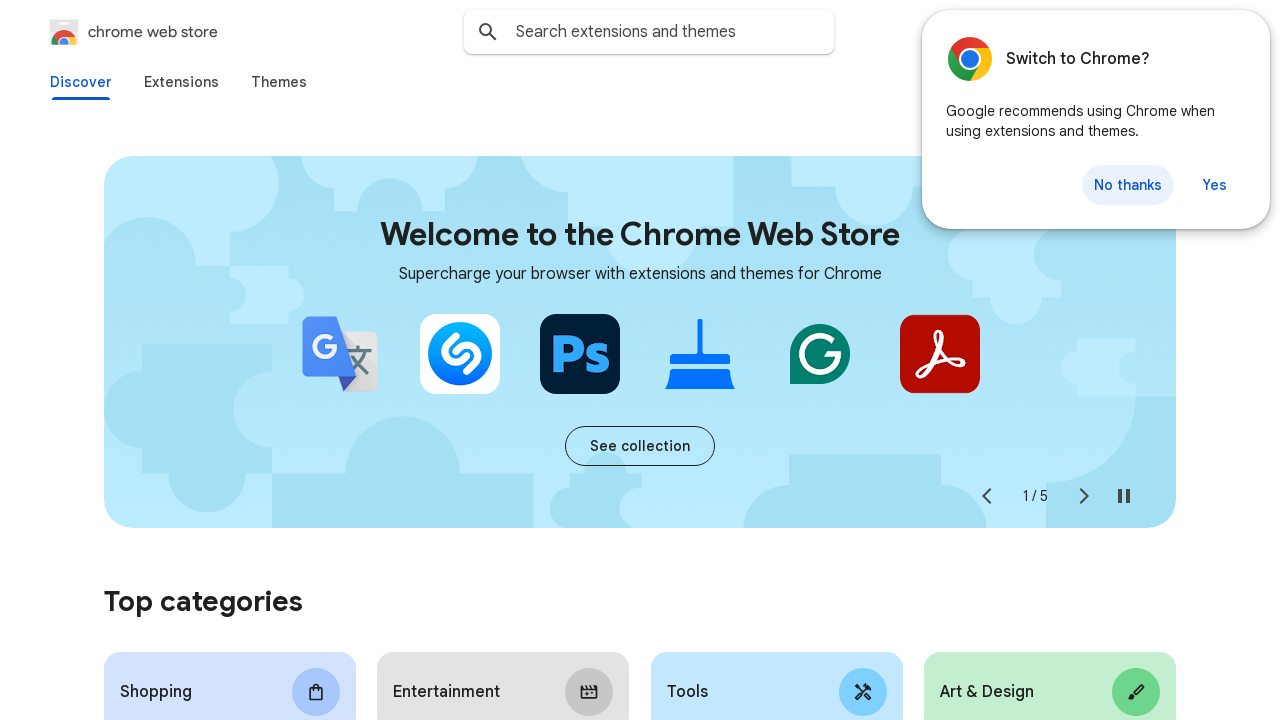

Maximized browser window
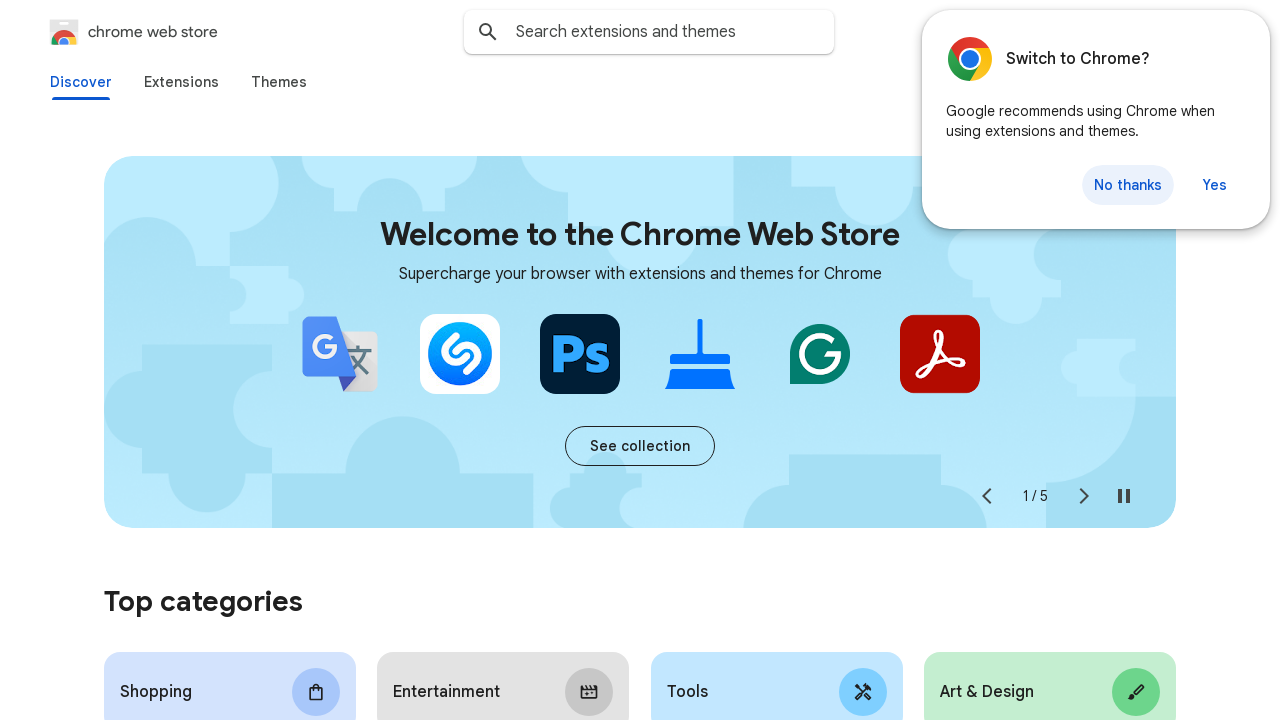

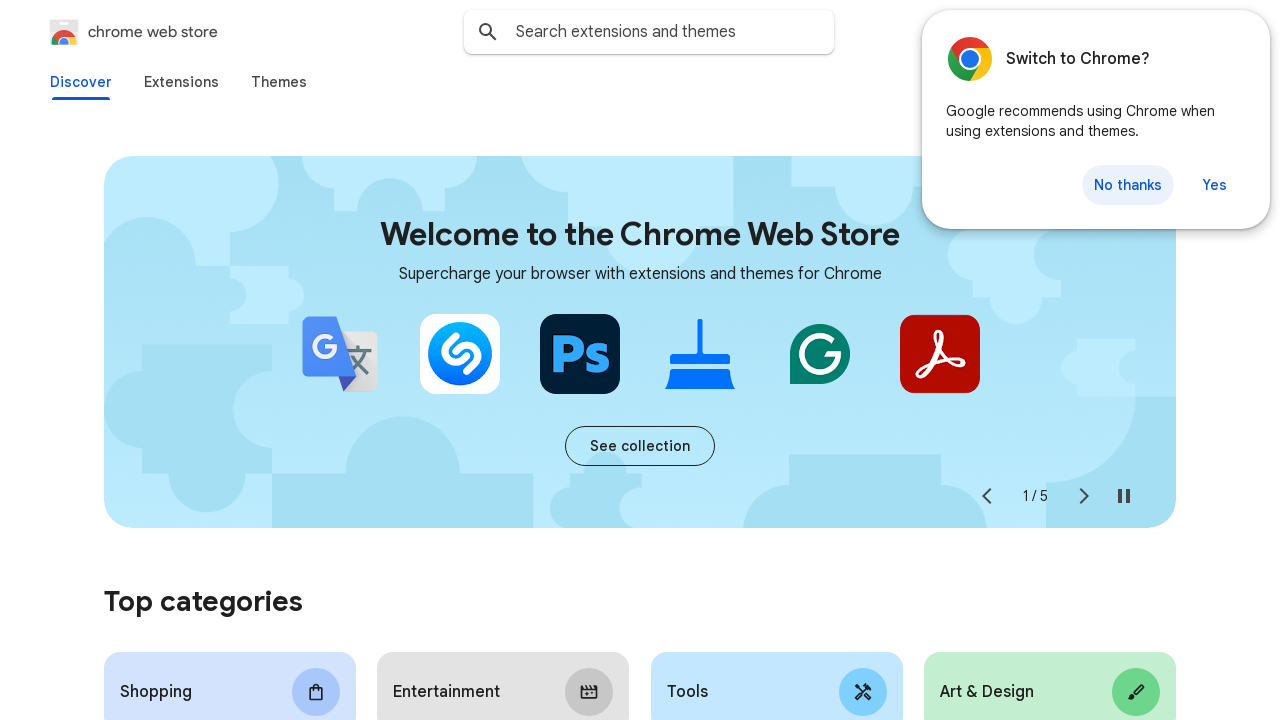